Tests clicking on the 'Clubs' menu item and verifying navigation to the clubs page

Starting URL: http://speak-ukrainian.eastus2.cloudapp.azure.com/dev/

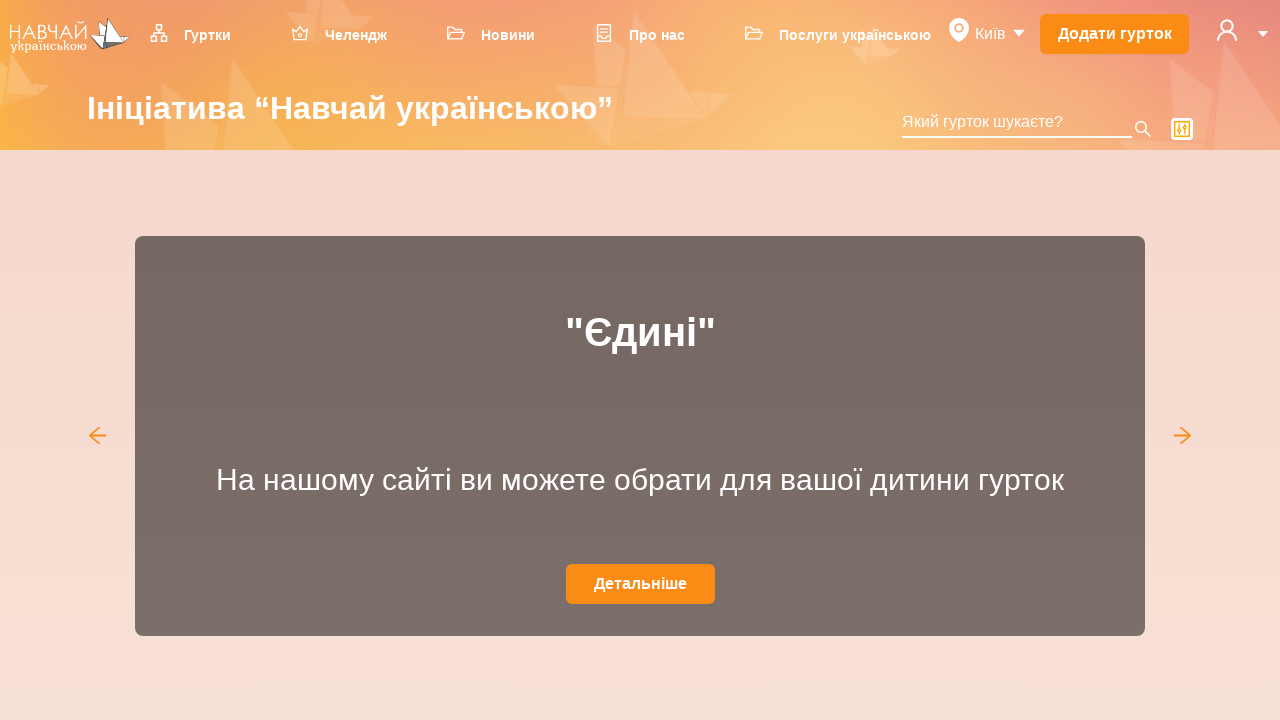

Clicked on 'Clubs' menu item at (200, 34) on span.ant-menu-title-content a[href='/dev/clubs']
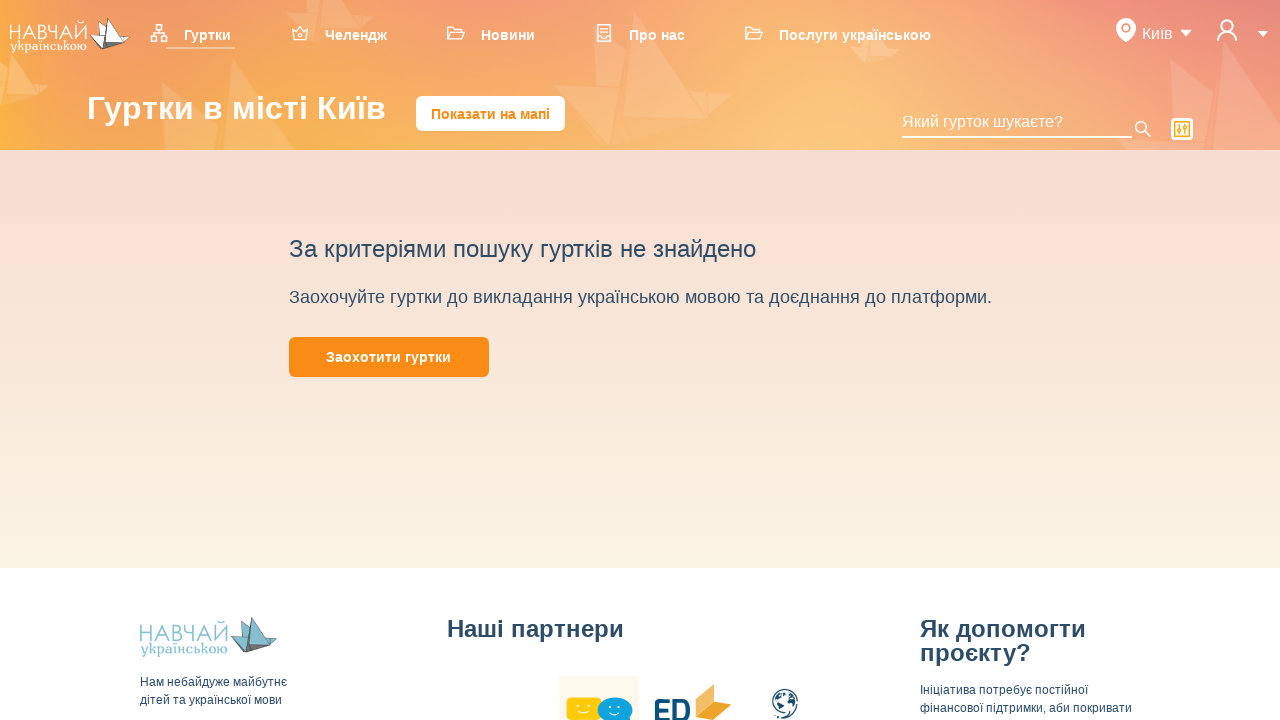

Navigation to clubs page completed
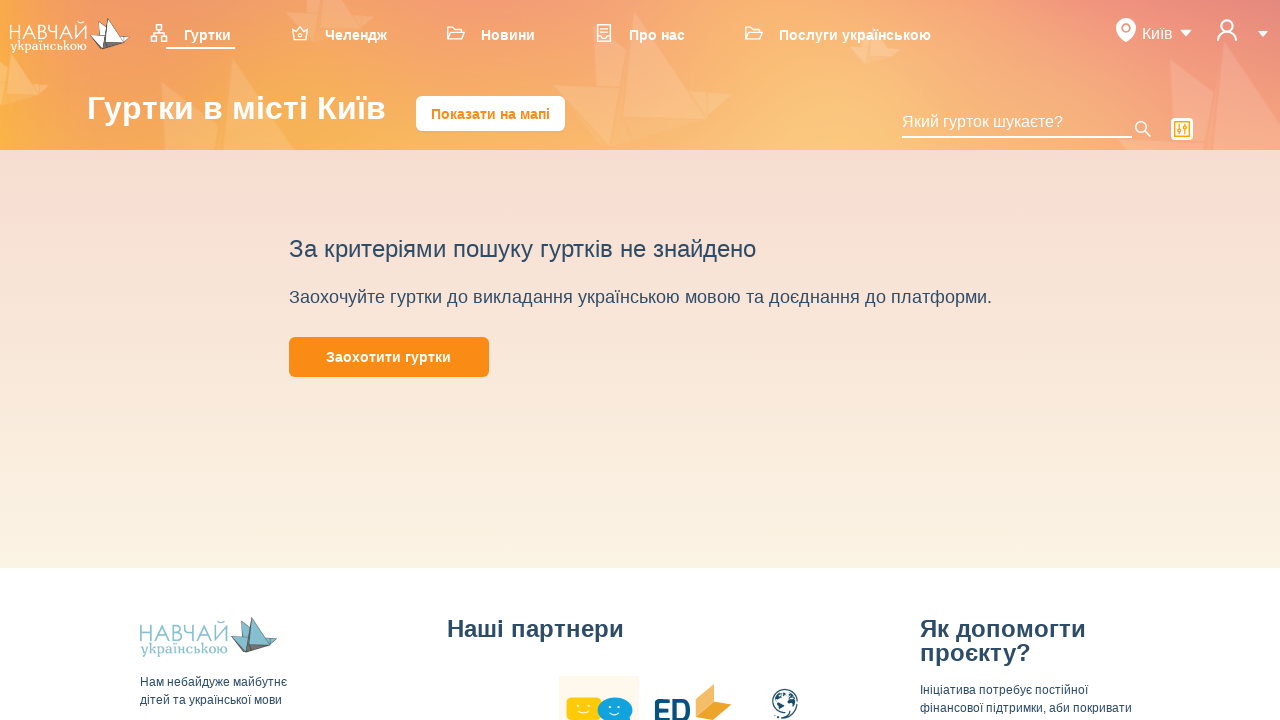

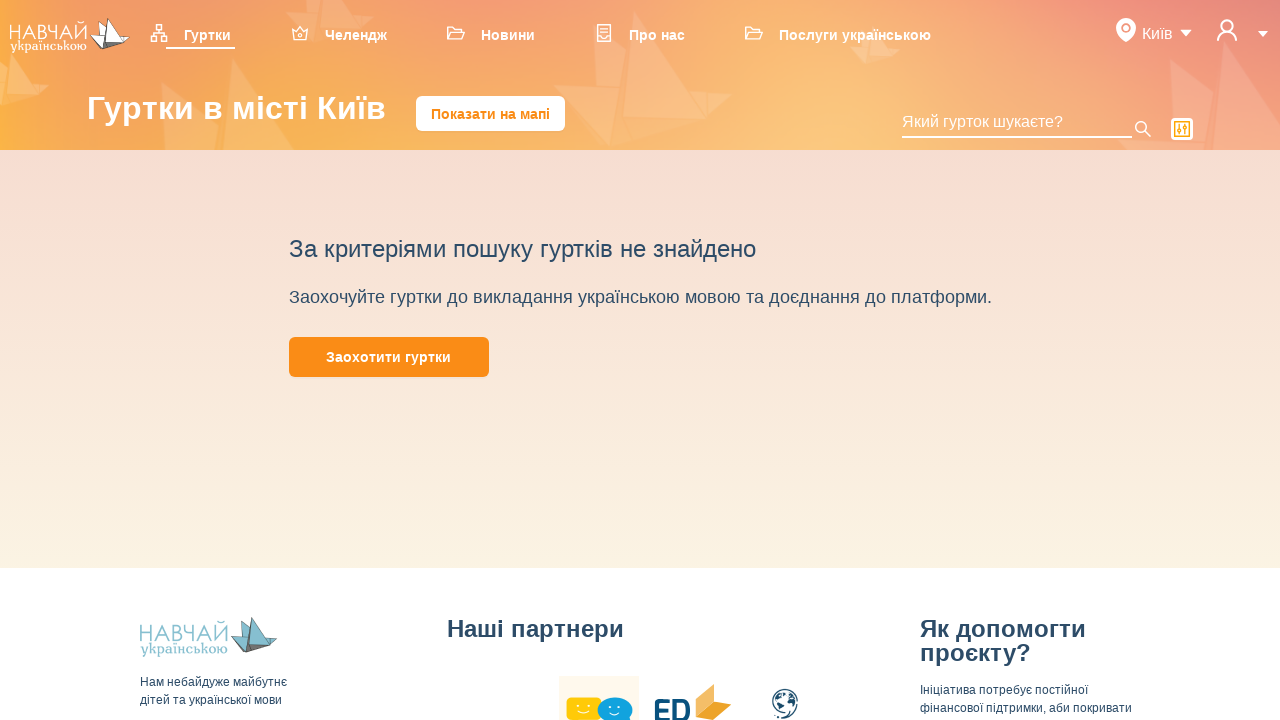